Tests radio button functionality by clicking on the Male gender option in a practice form

Starting URL: https://demoqa.com/automation-practice-form

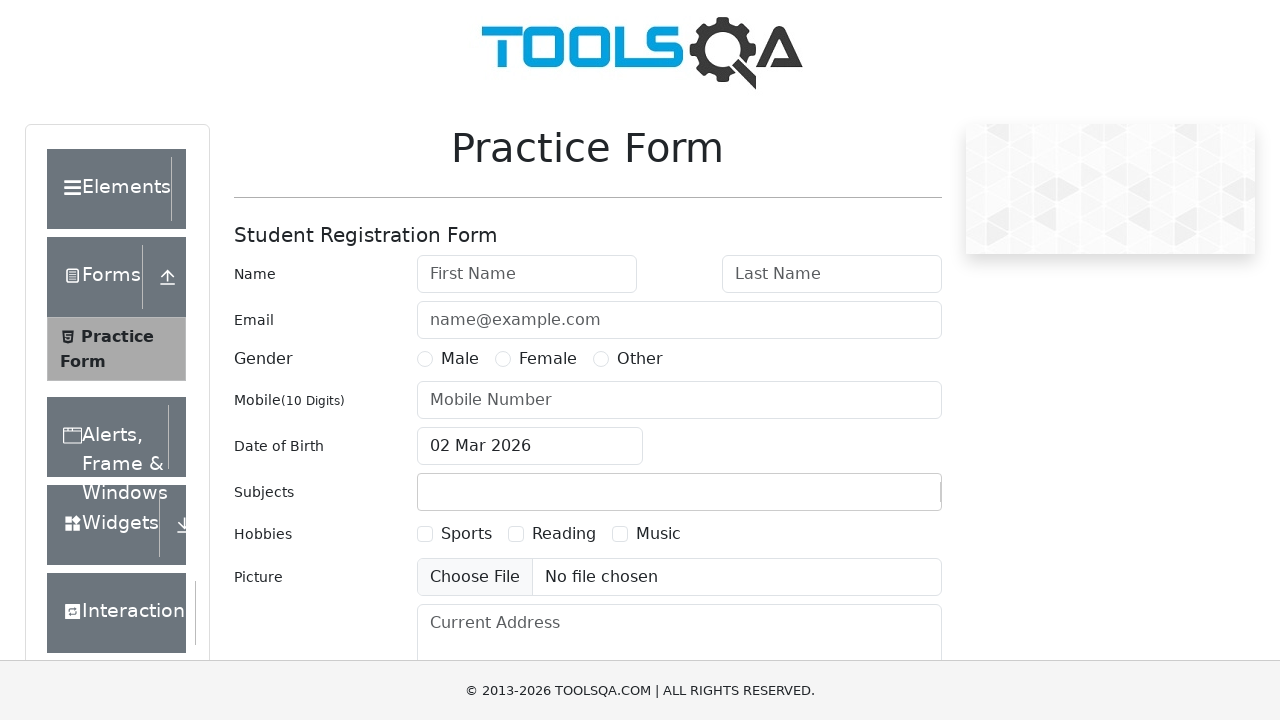

Navigated to automation practice form page
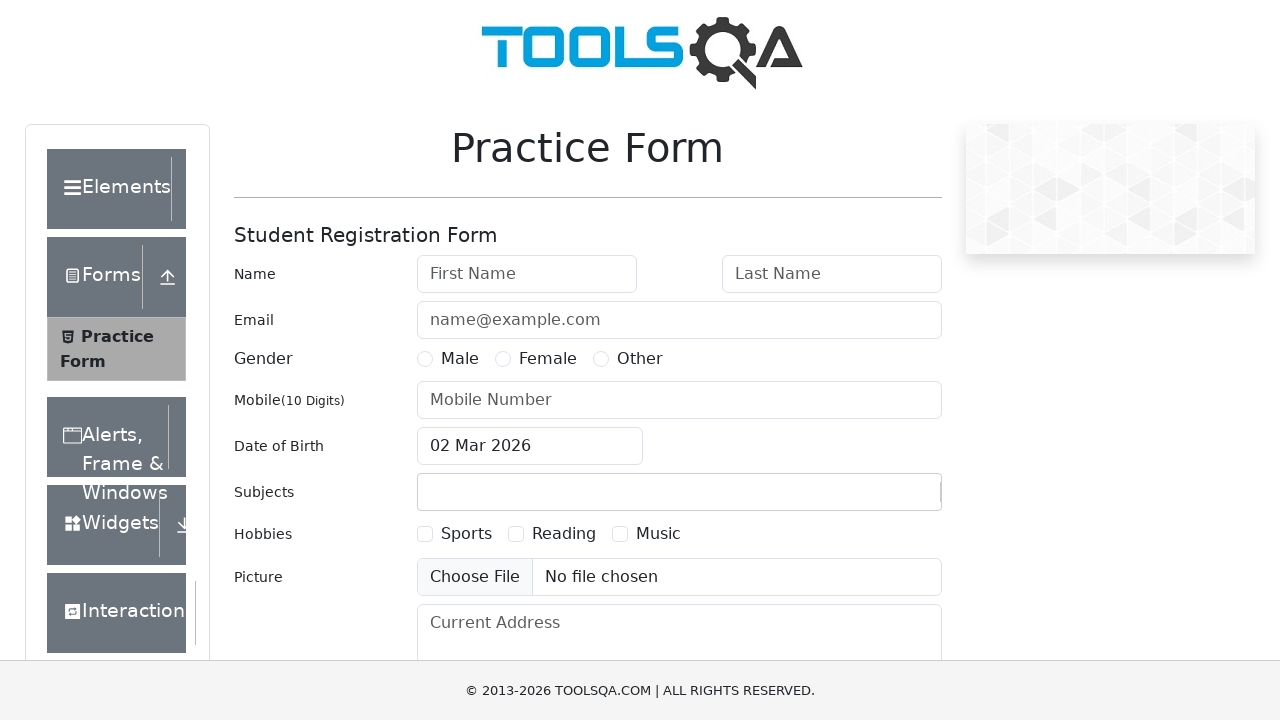

Clicked on the Male gender option radio button at (460, 359) on internal:text="Male"s
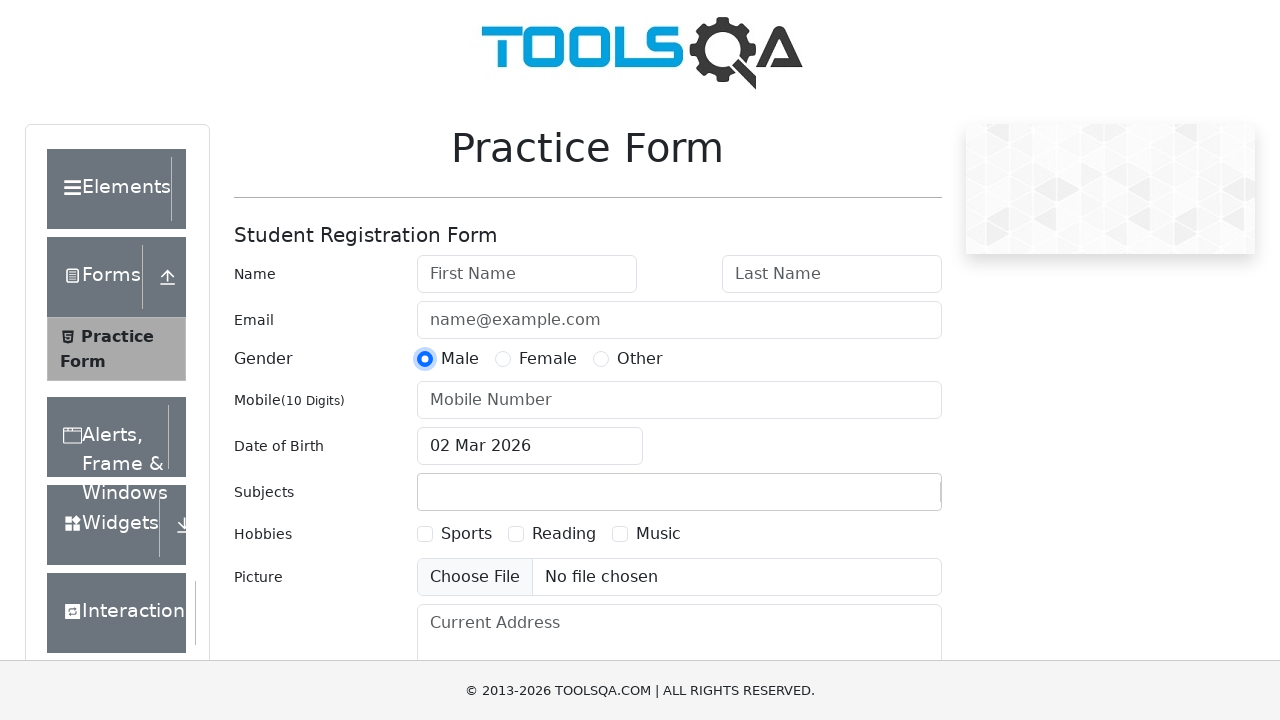

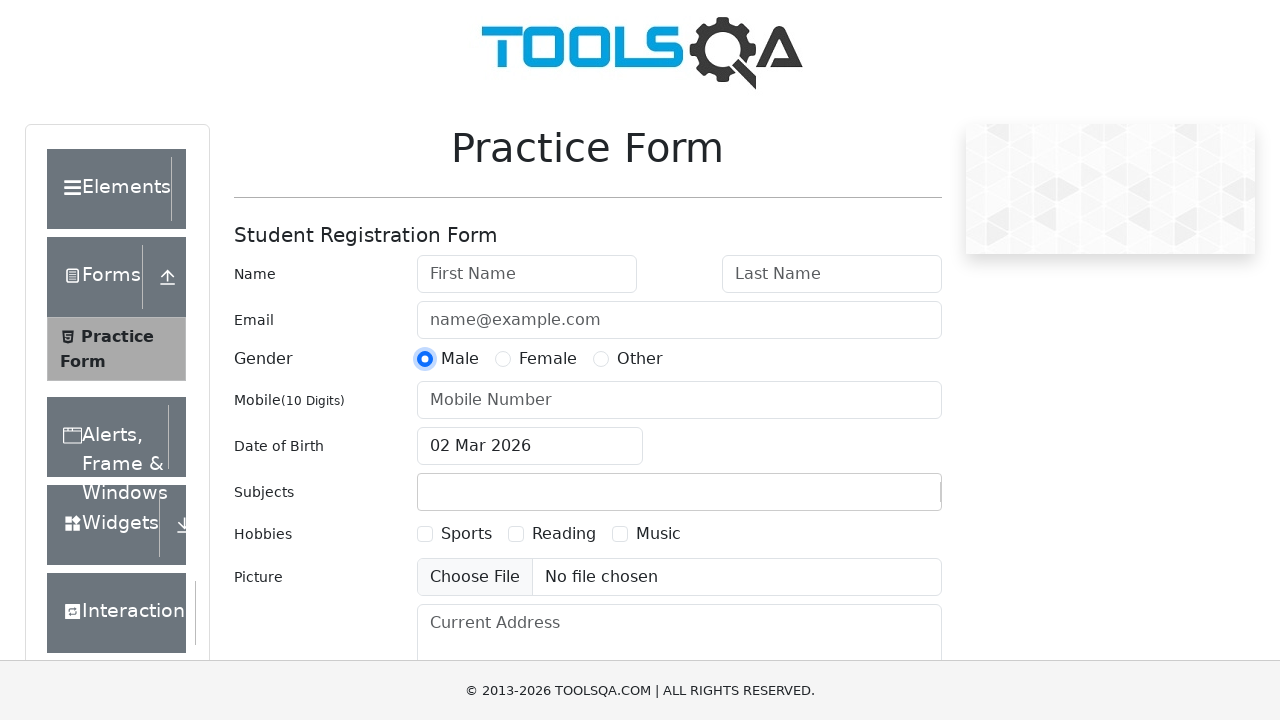